Tests favoriting a book by clicking the star icon and verifying it appears in the "Mina böcker" (My Books) section.

Starting URL: https://tap-ht24-testverktyg.github.io/exam-template/

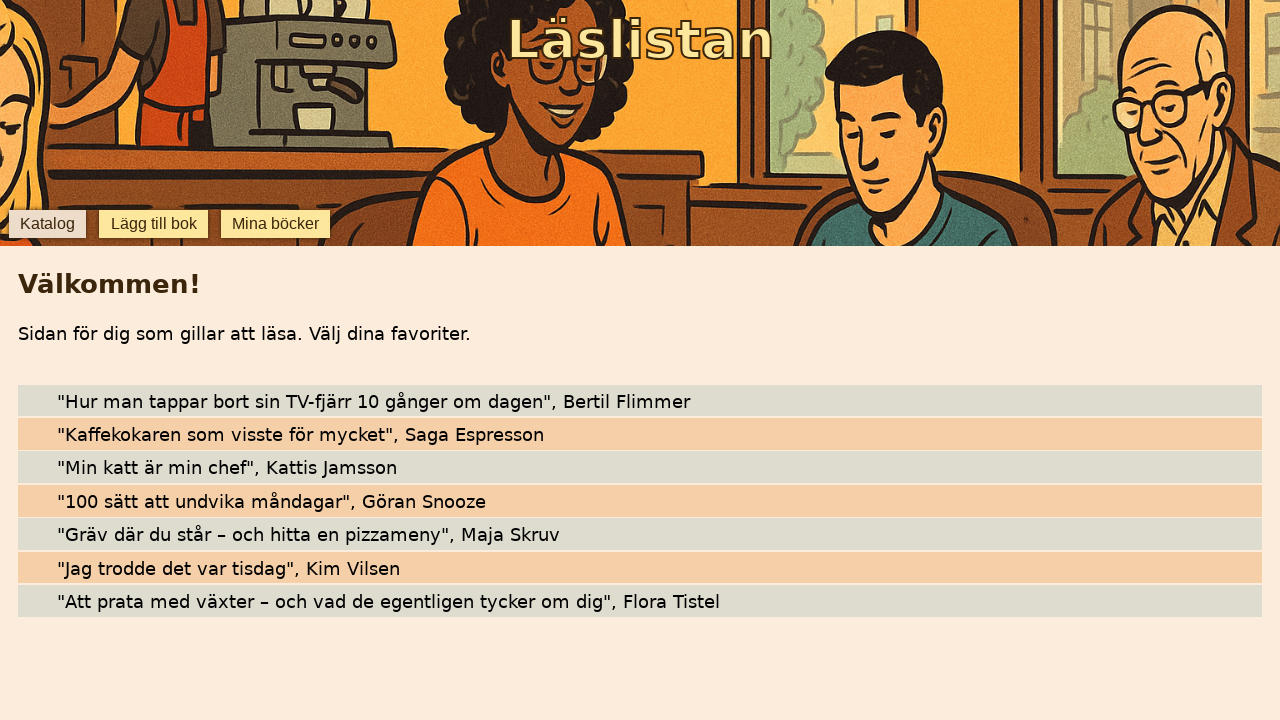

Clicked the star icon to favorite the book 'Hur man tappar bort sin TV-fjärr 10 gånger om dagen' at (40, 400) on [data-testid="star-Hur man tappar bort sin TV-fjärr 10 gånger om dagen"]
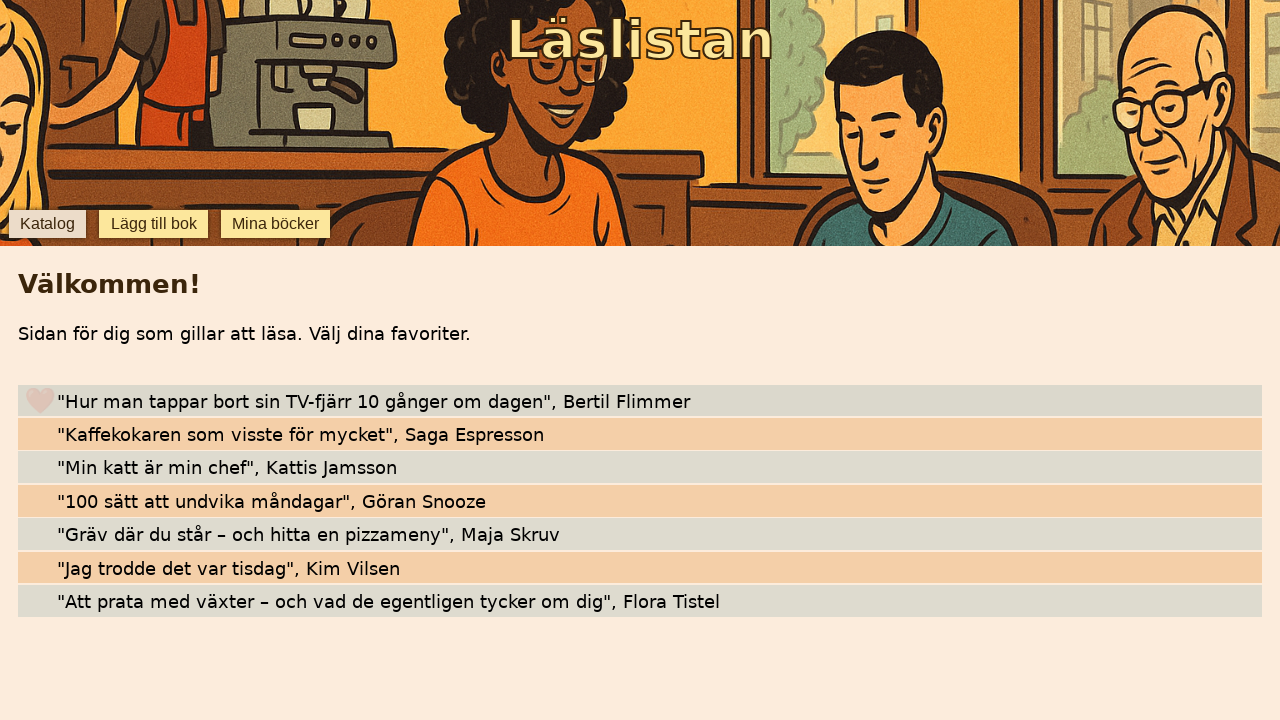

Clicked on 'Mina böcker' (My Books) button at (276, 224) on internal:role=button[name="mina böcker"i]
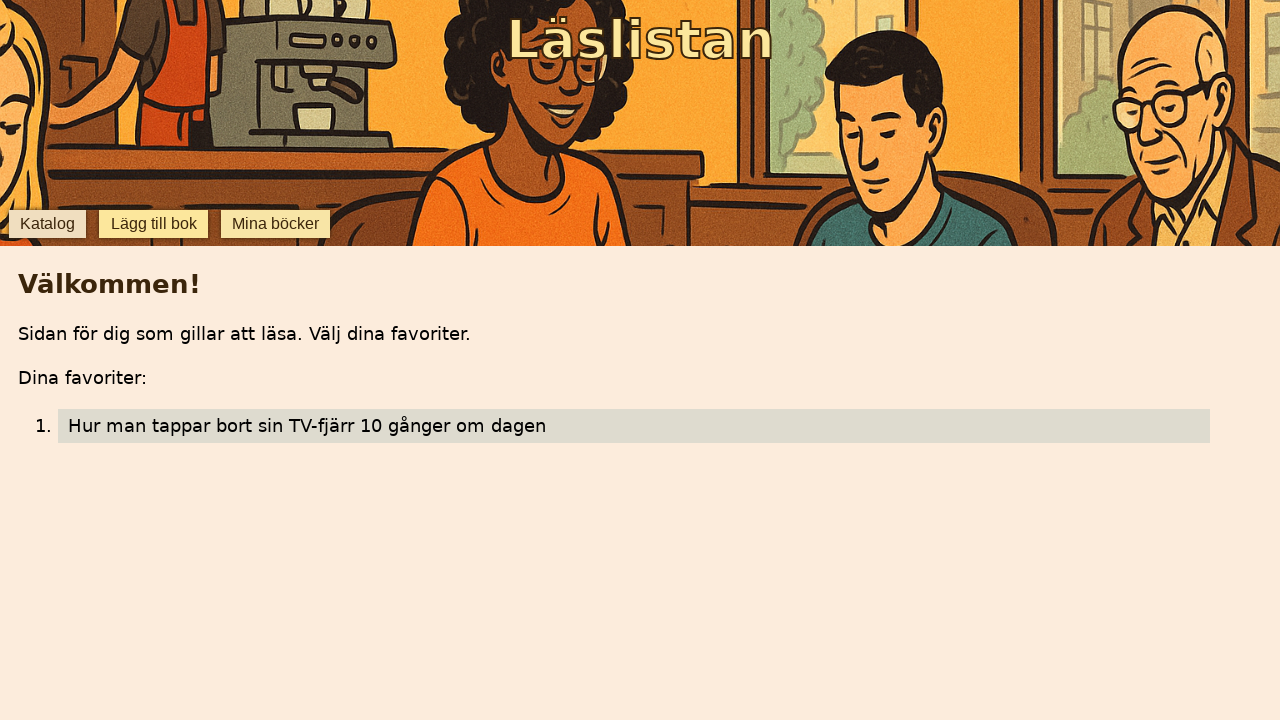

Verified that the favorited book 'Hur man tappar bort sin TV-fjärr 10 gånger om dagen' is visible in My Books section
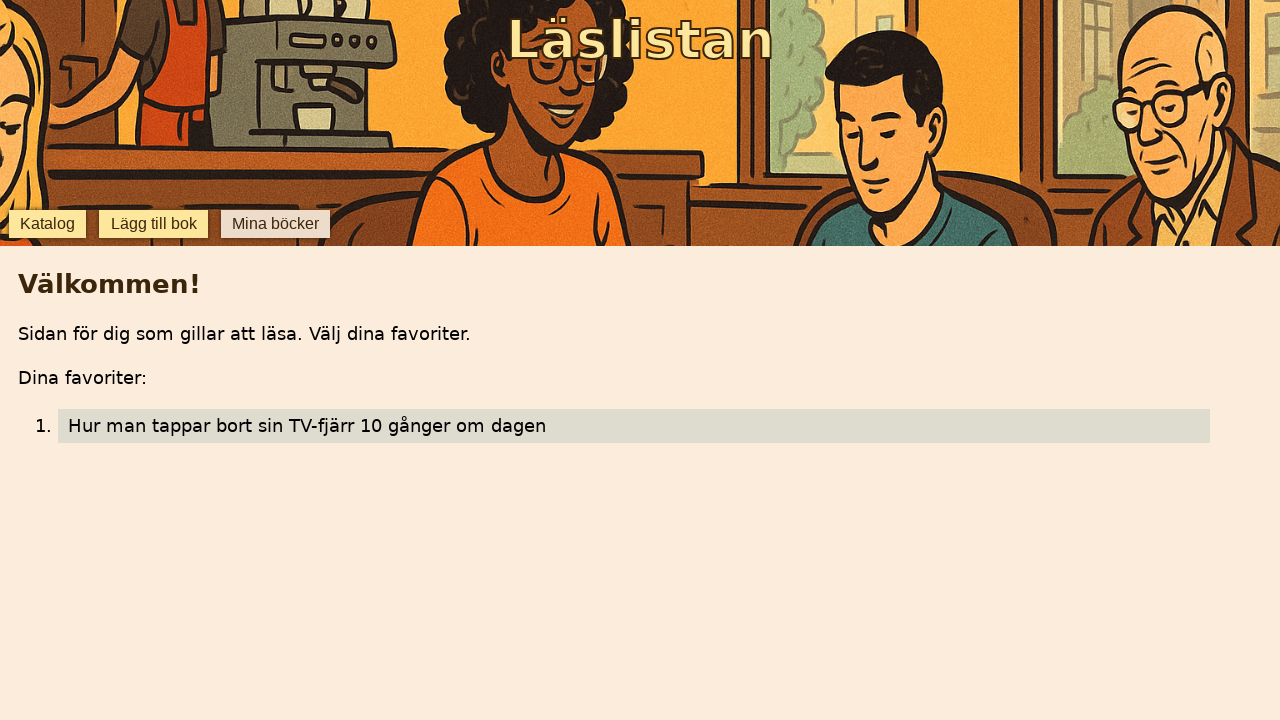

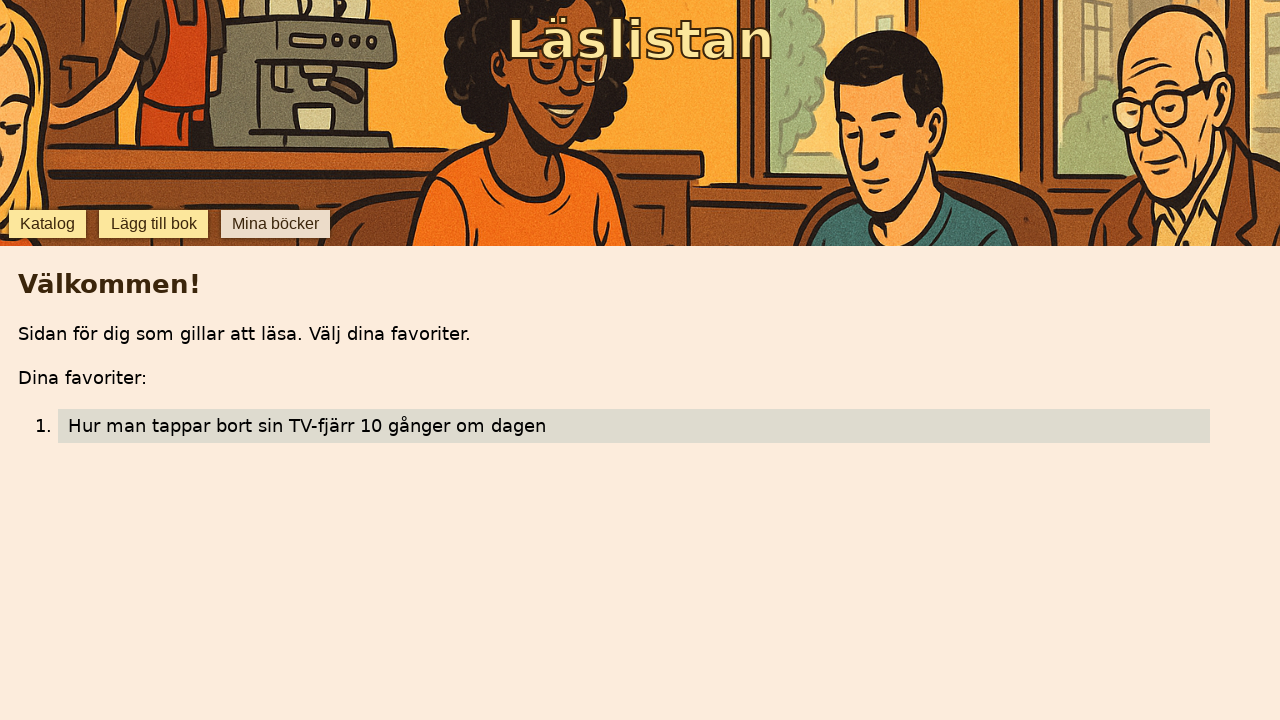